Tests that the registration form validates invalid email format and shows appropriate error messages

Starting URL: https://alada.vn/tai-khoan/dang-ky.html

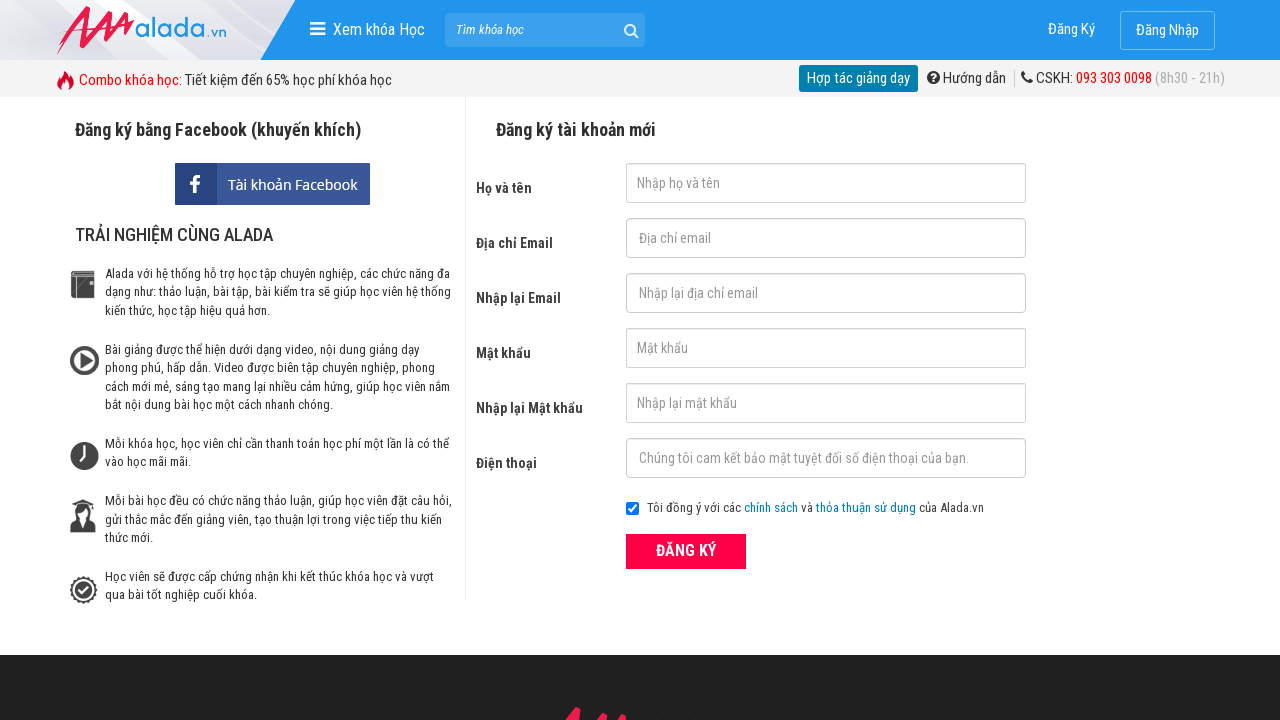

Filled in first name field with 'John Wick' on #txtFirstname
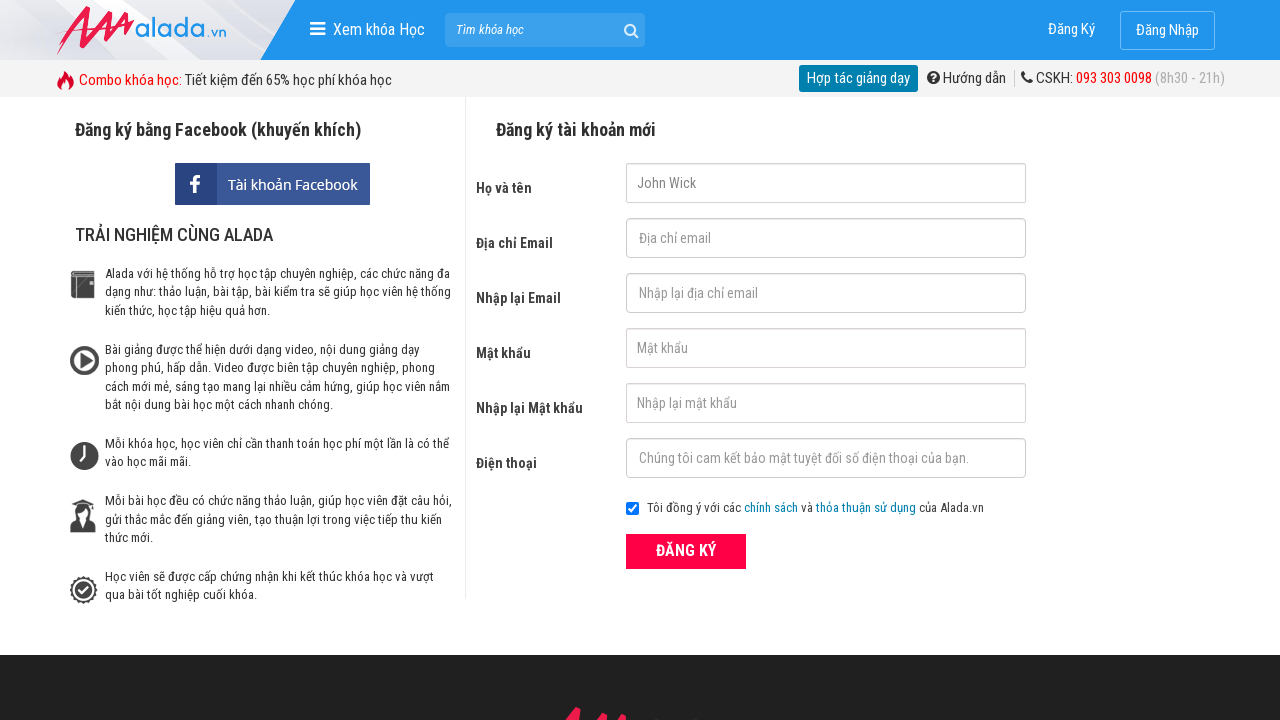

Filled in email field with invalid format '123@456@678' on #txtEmail
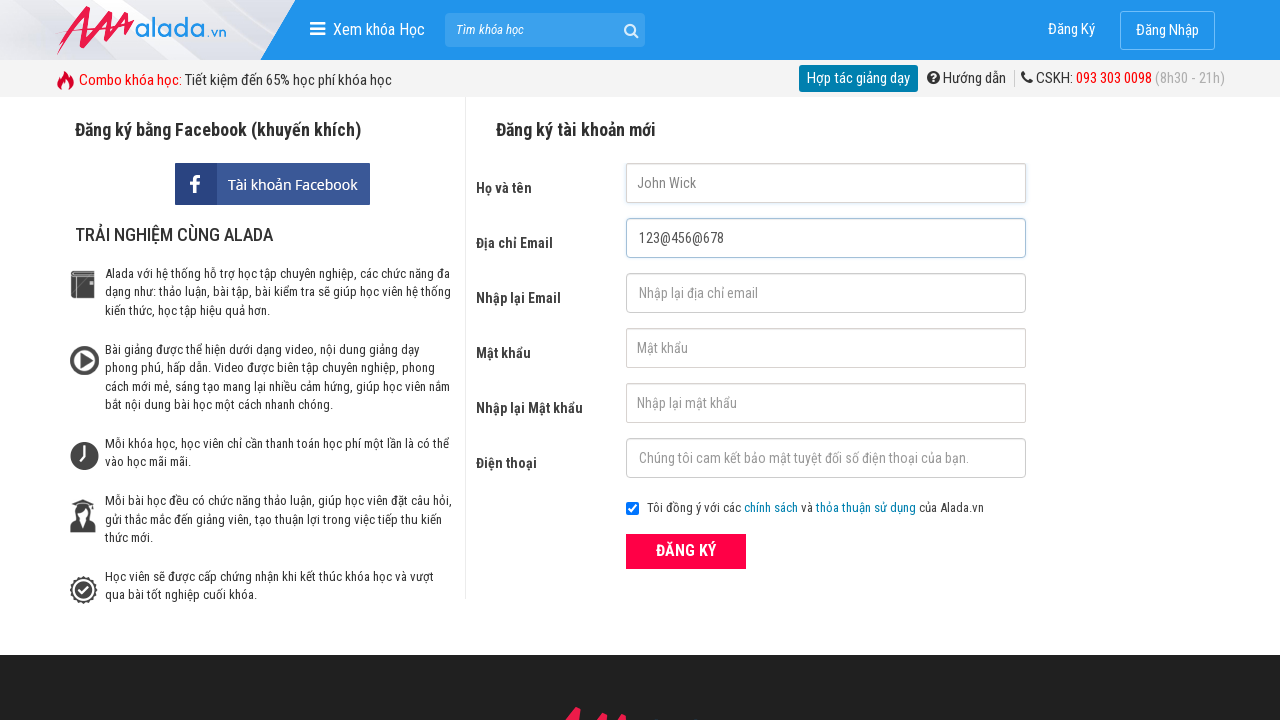

Filled in confirm email field with invalid format '123@456@678' on #txtCEmail
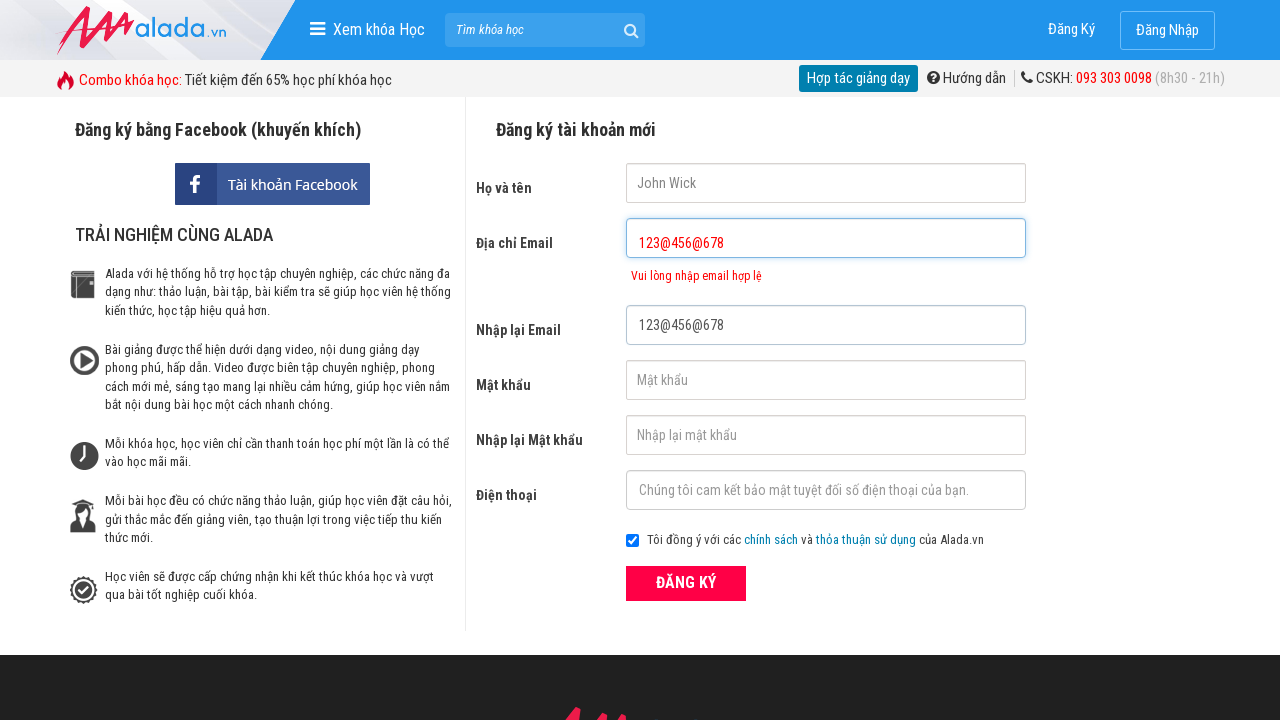

Filled in password field with '394394' on #txtPassword
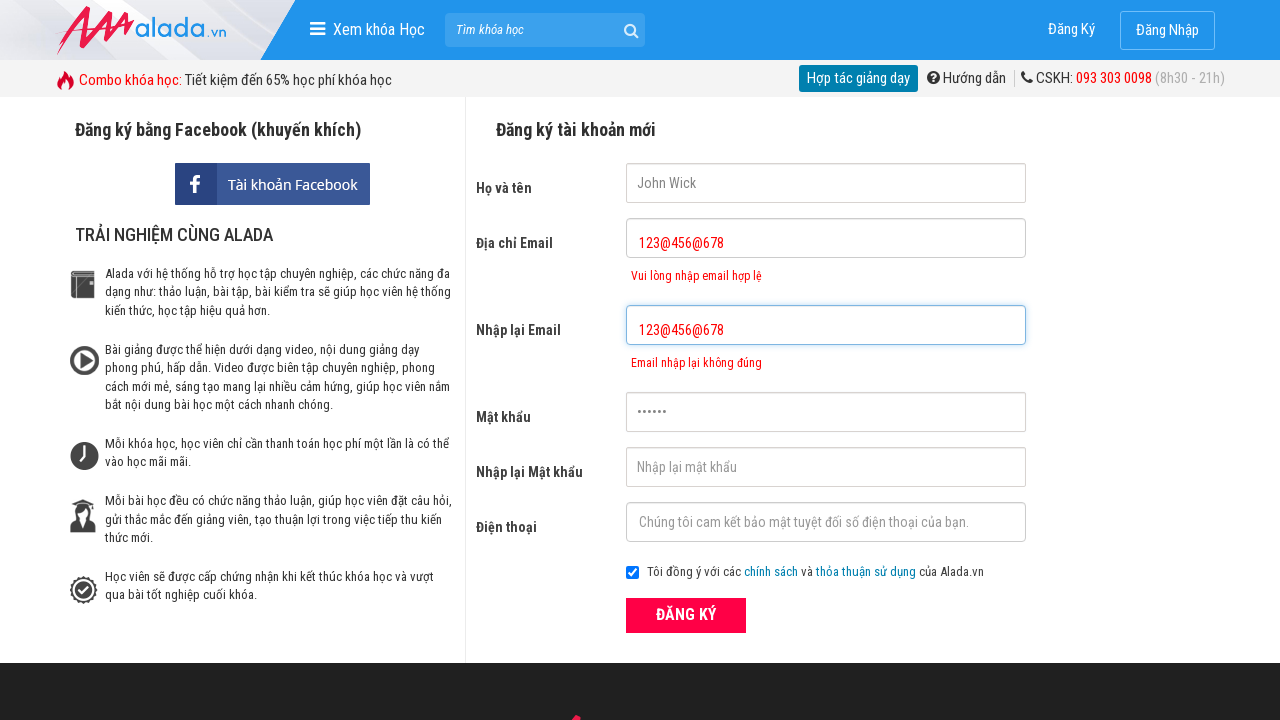

Filled in confirm password field with '394394' on #txtCPassword
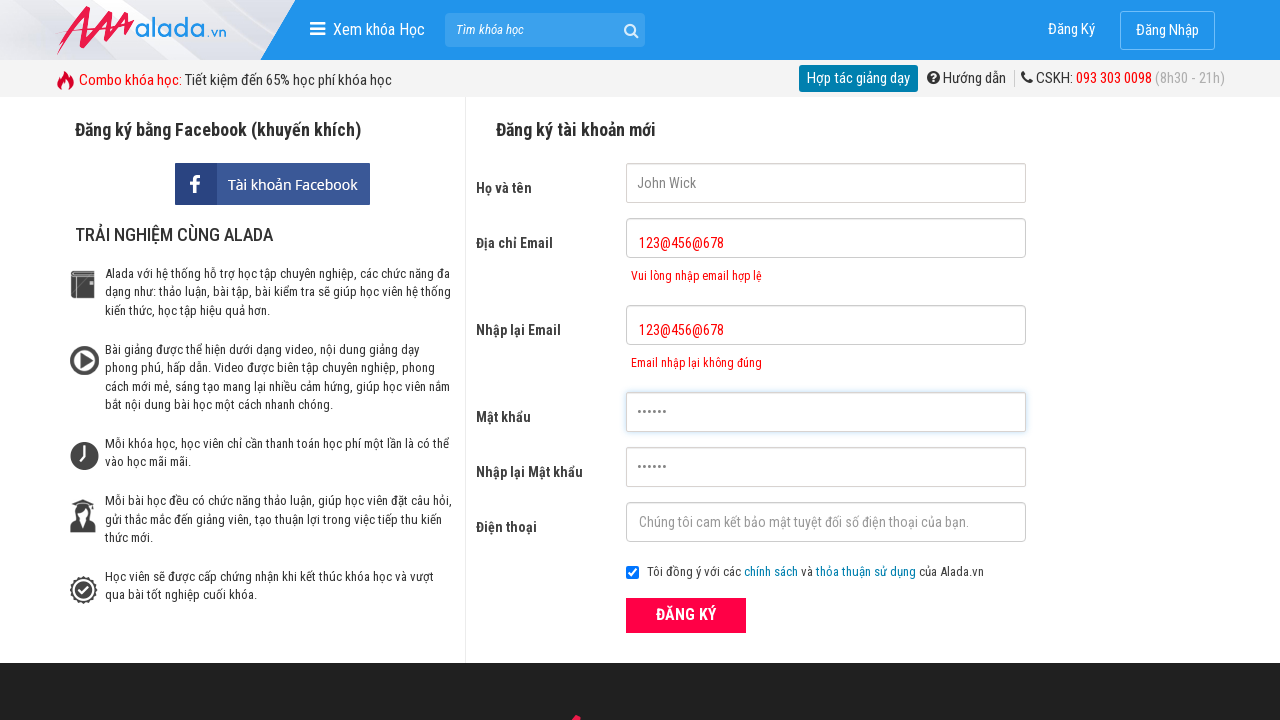

Filled in phone field with '09484588485' on #txtPhone
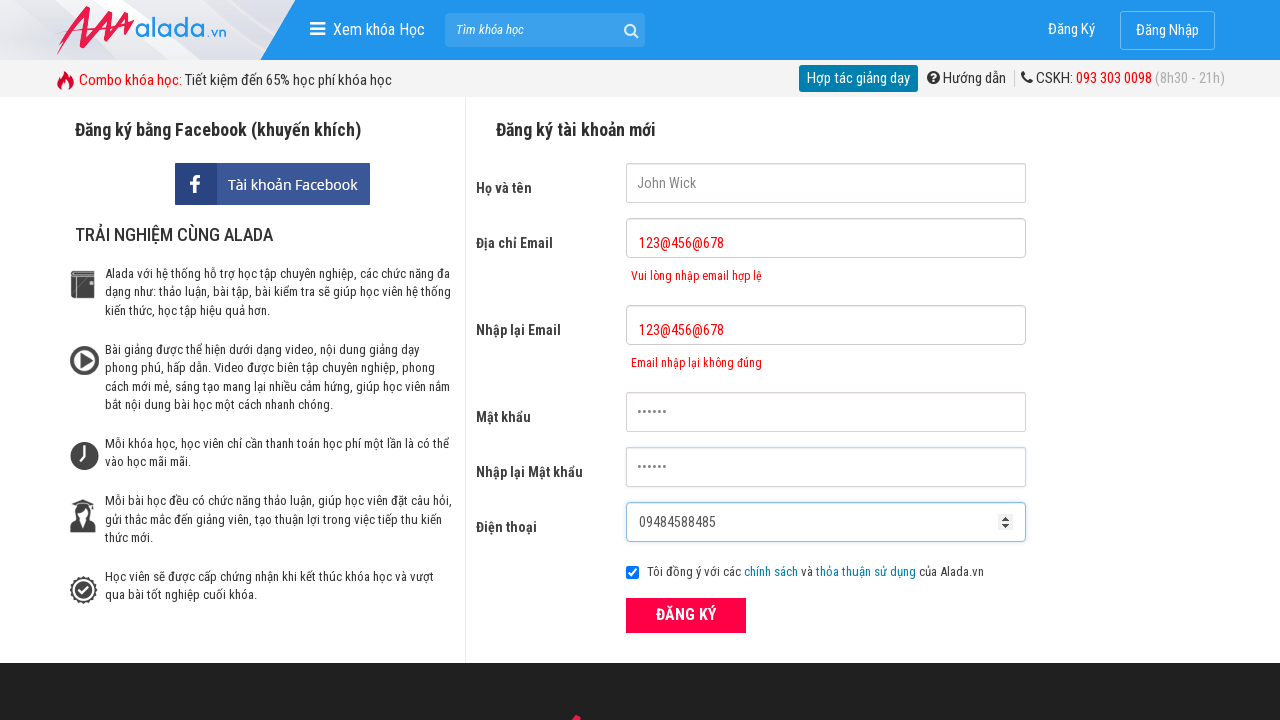

Clicked register button to submit form with invalid email at (686, 615) on xpath=//form[@id='frmLogin']//button[text()='ĐĂNG KÝ']
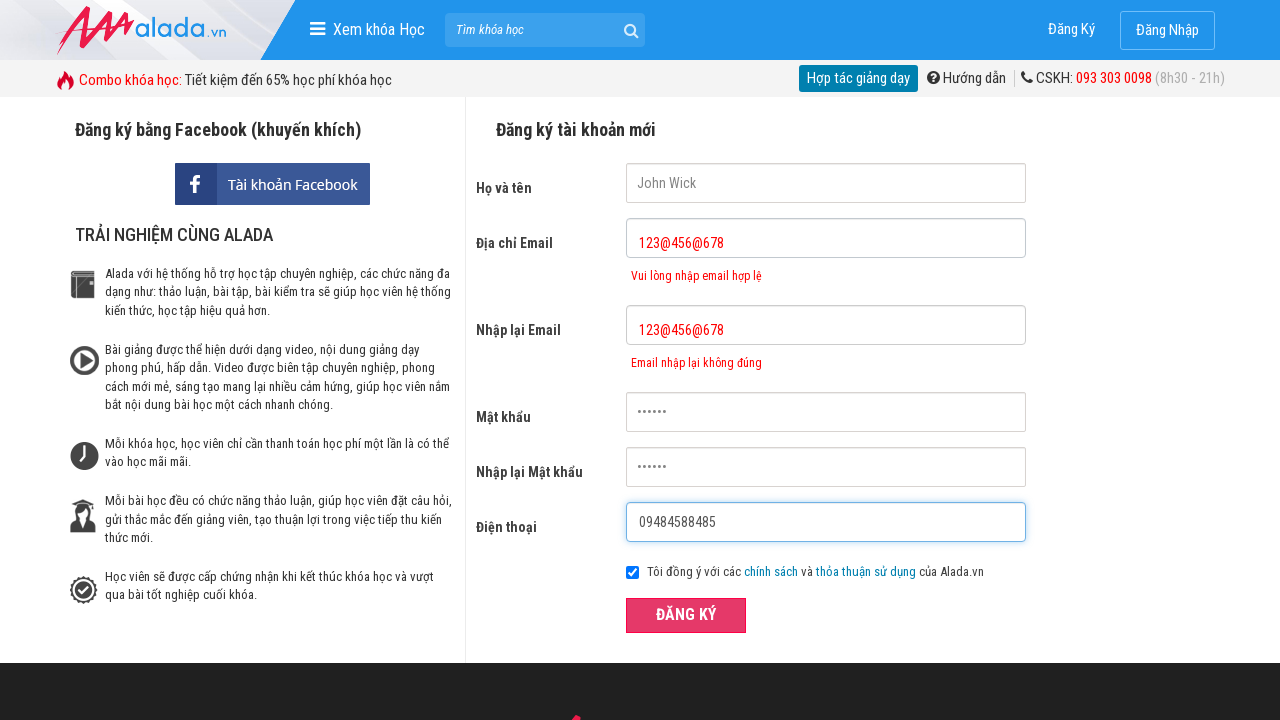

Email validation error message appeared, confirming invalid email format is rejected
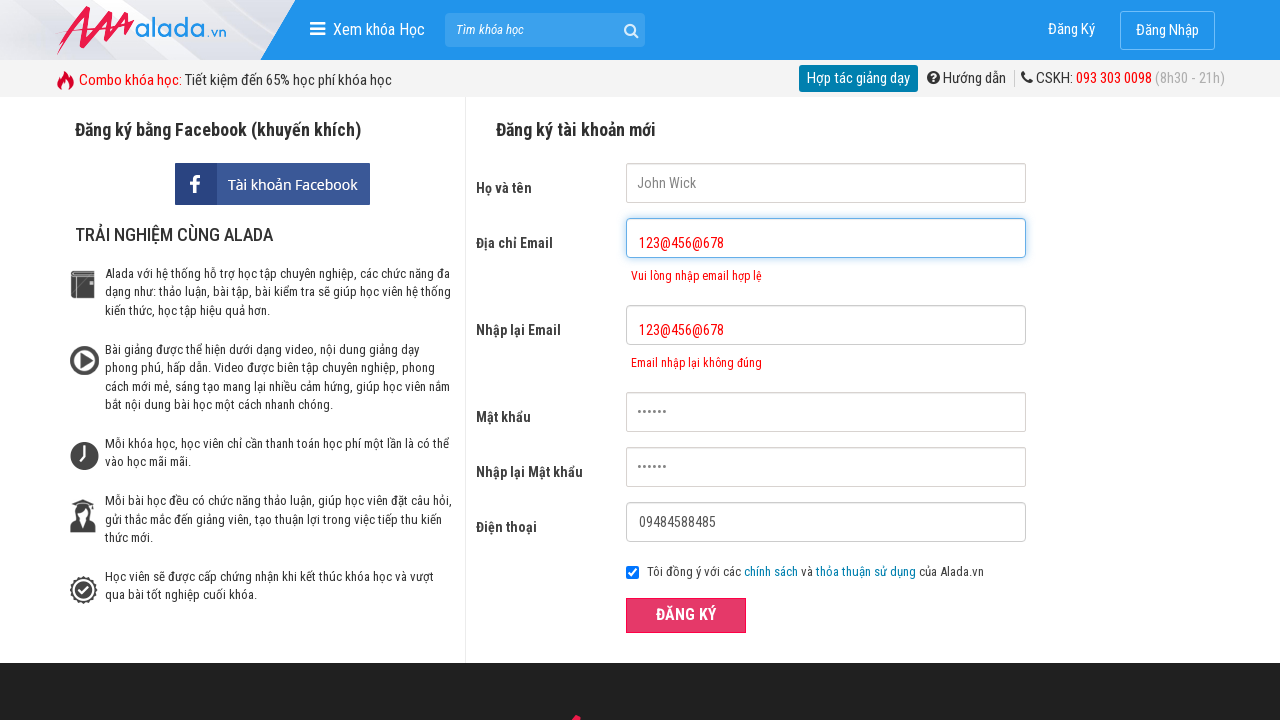

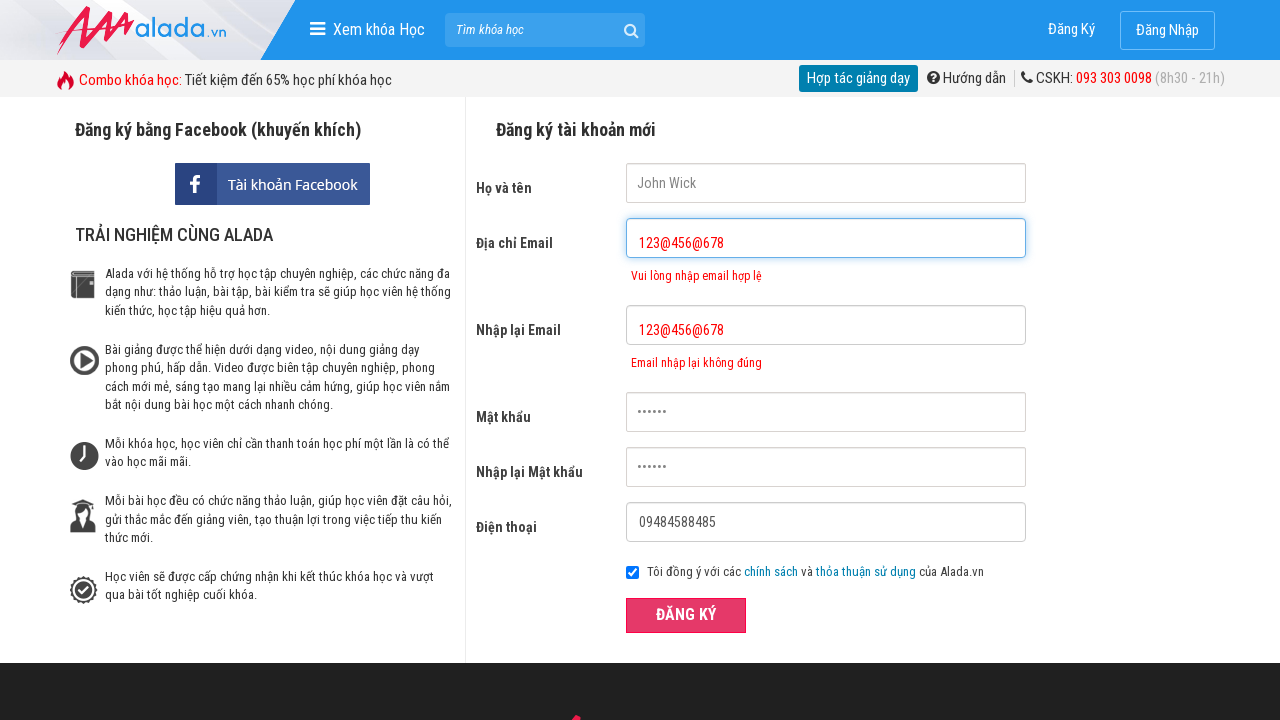